Navigates to omayo blogspot page and locates a menu element by ID, preparing for potential hover/click actions

Starting URL: https://omayo.blogspot.com/

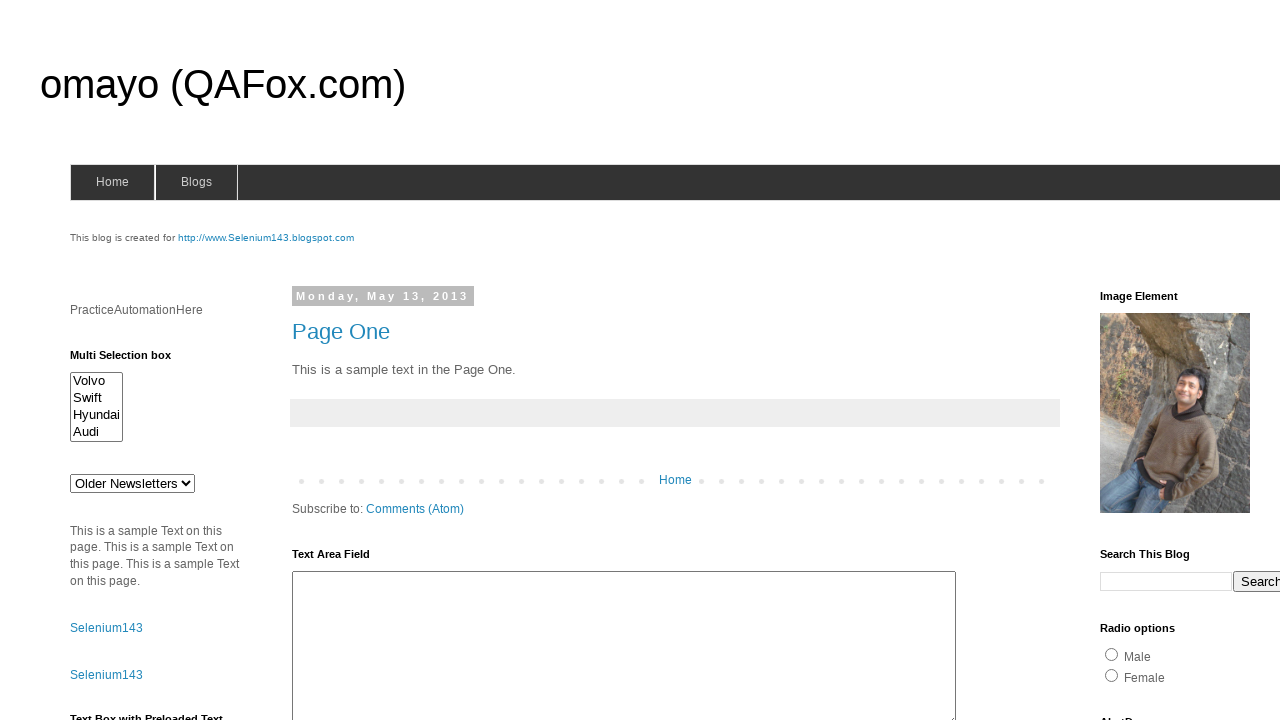

Waited for blogs menu element (#blogsmenu) to be present
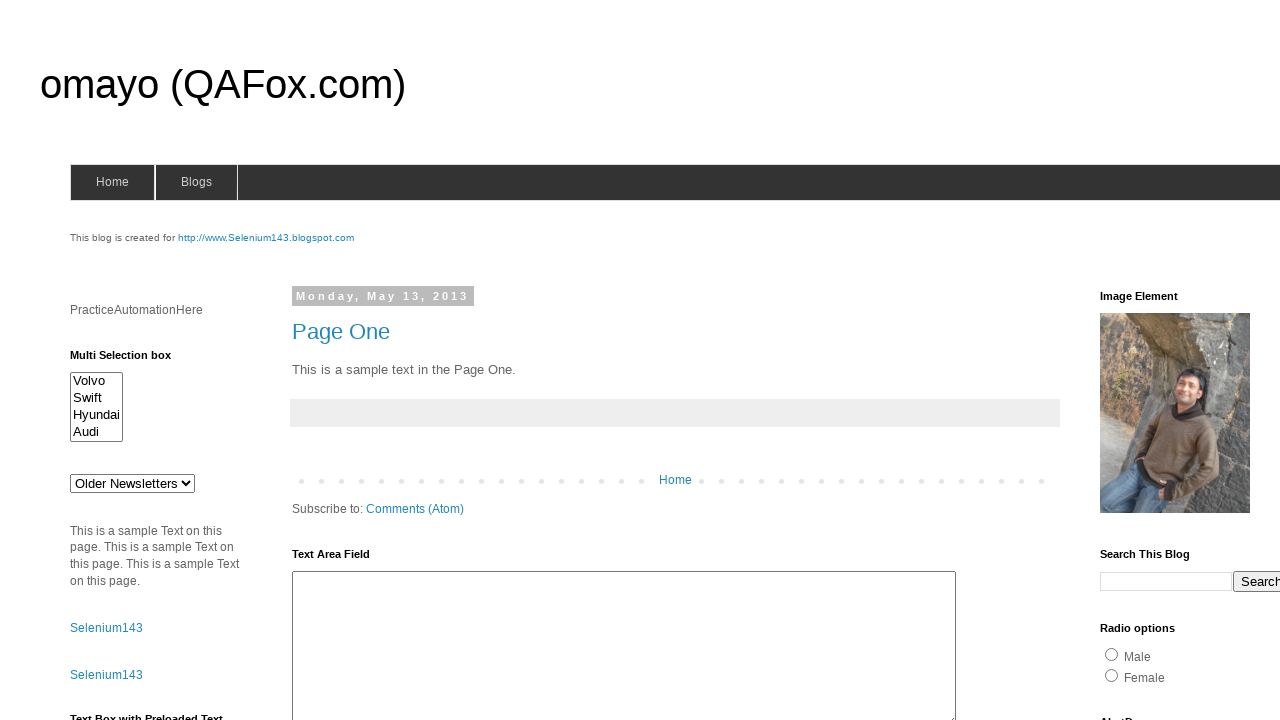

Hovered over blogs menu element to simulate interaction intent at (196, 182) on #blogsmenu
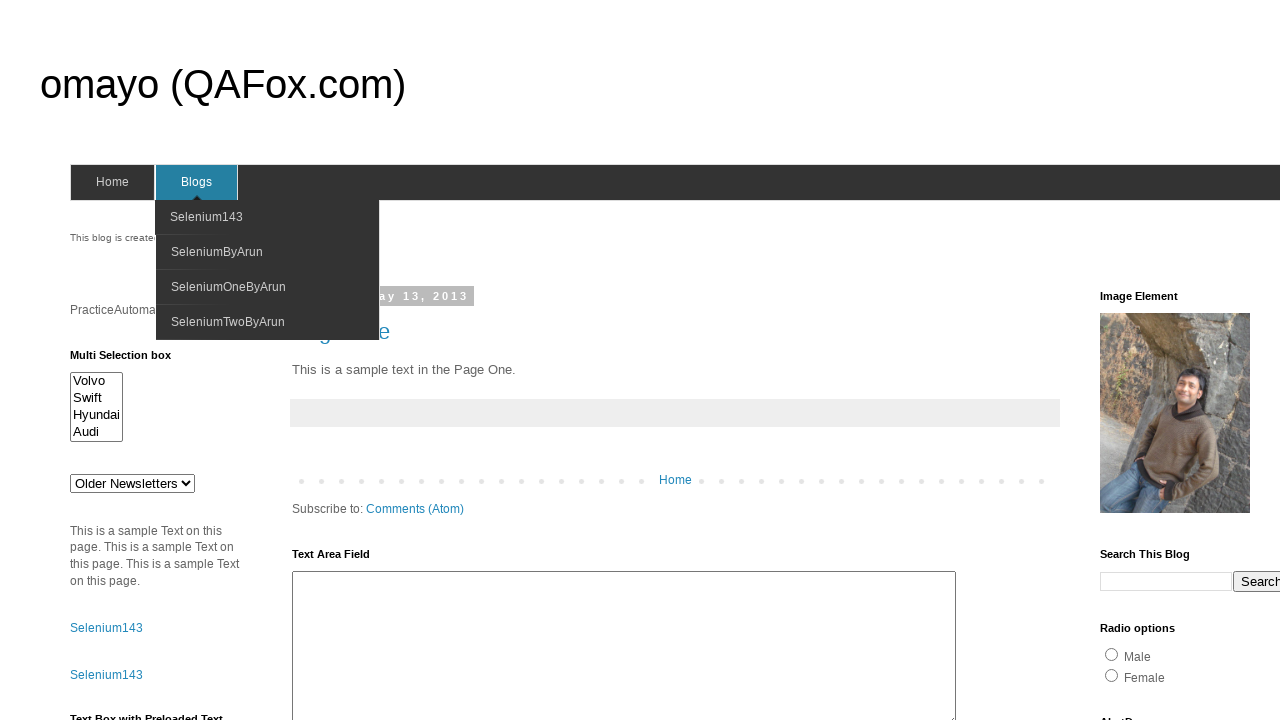

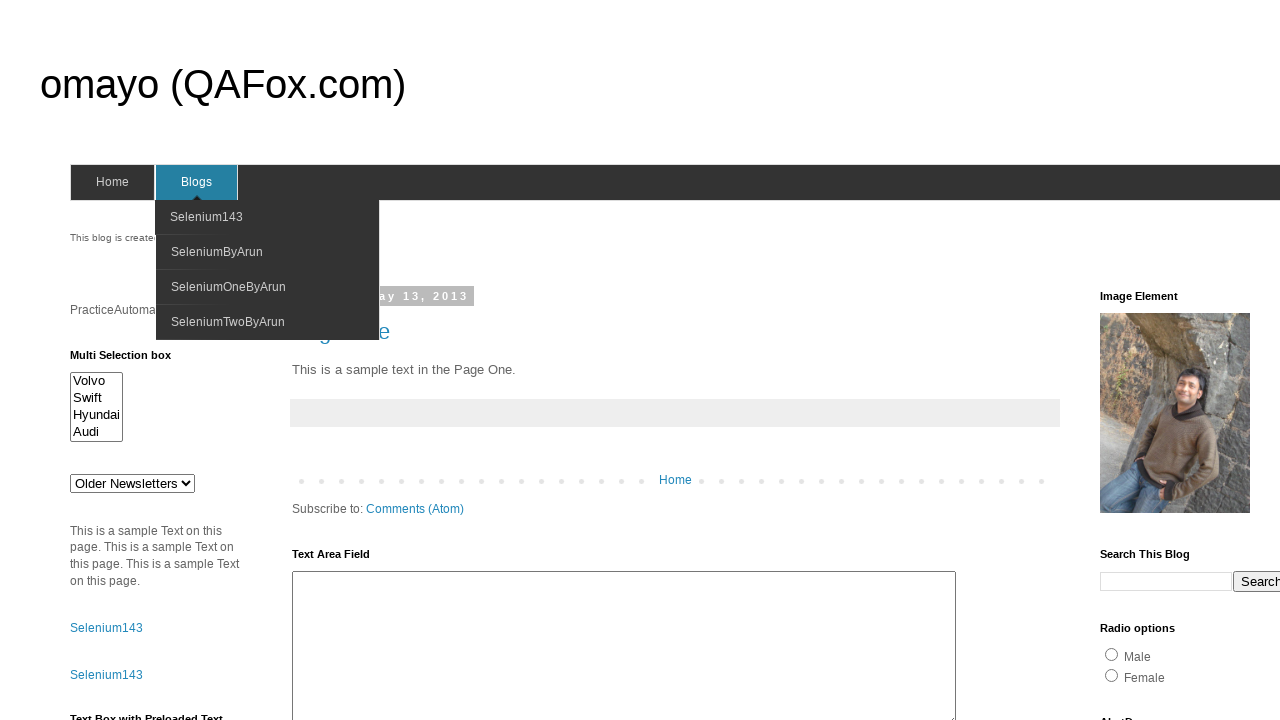